Tests navigation to example.com, verifies the page title contains "Example Domain", clicks a link, and verifies the resulting page contains RFC 2606 reference text.

Starting URL: https://example.com/

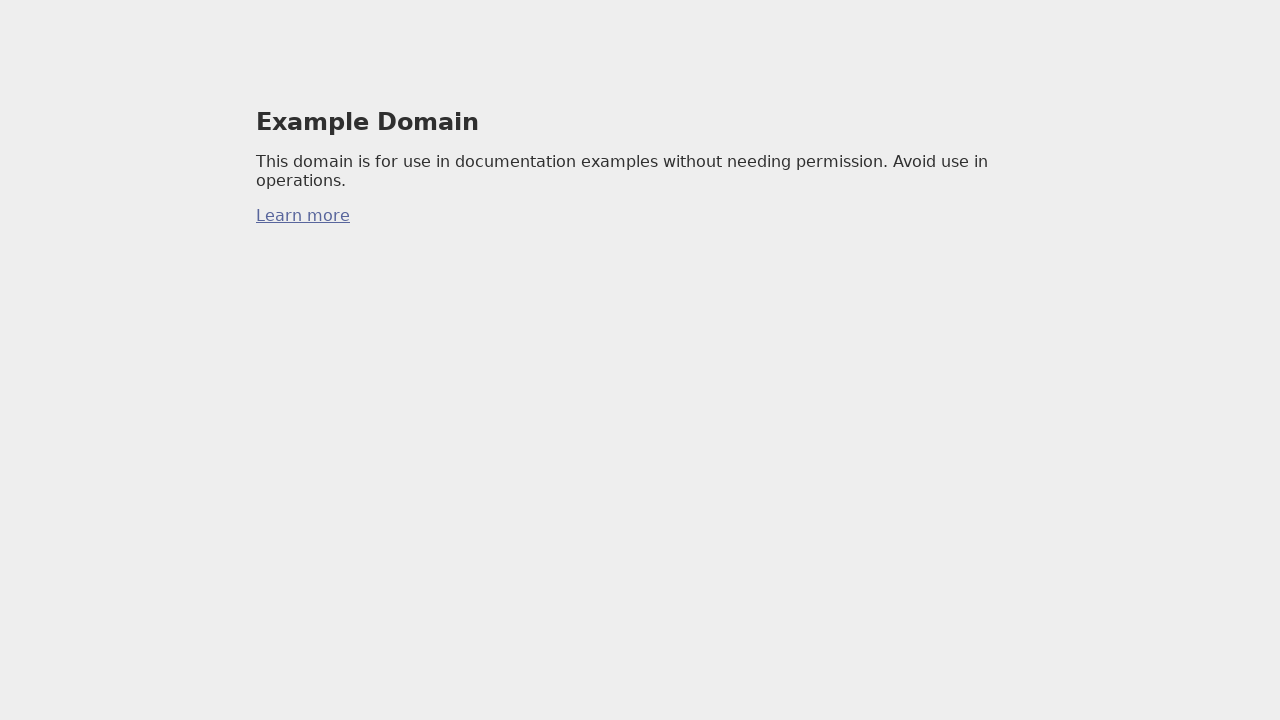

Navigated to https://example.com/
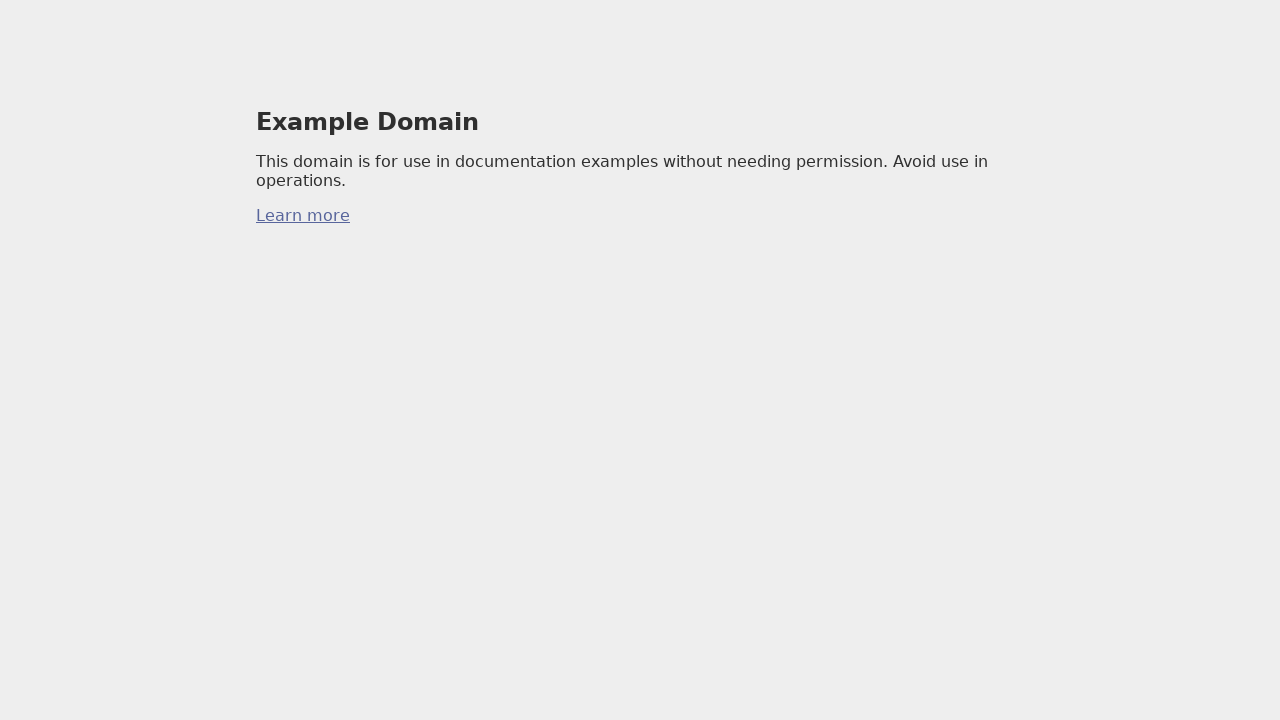

Verified page title contains 'Example Domain'
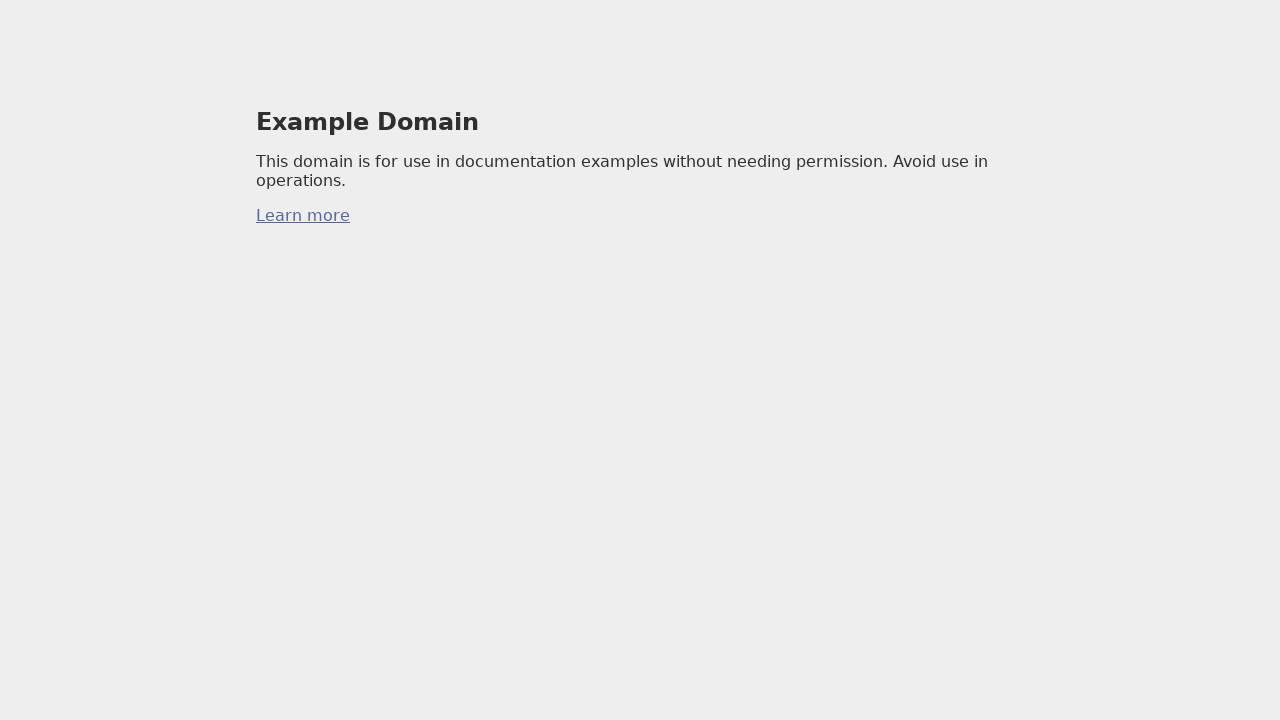

Clicked the link on the page at (303, 216) on a
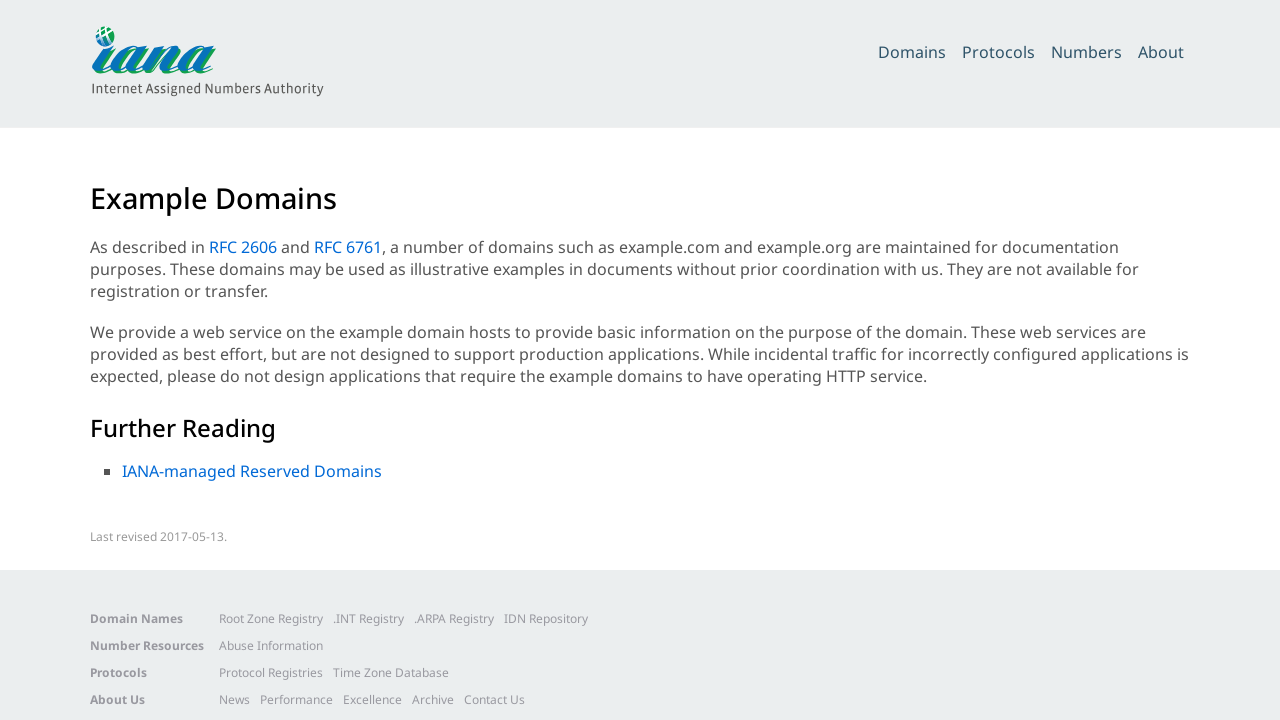

Waited for page to load (domcontentloaded)
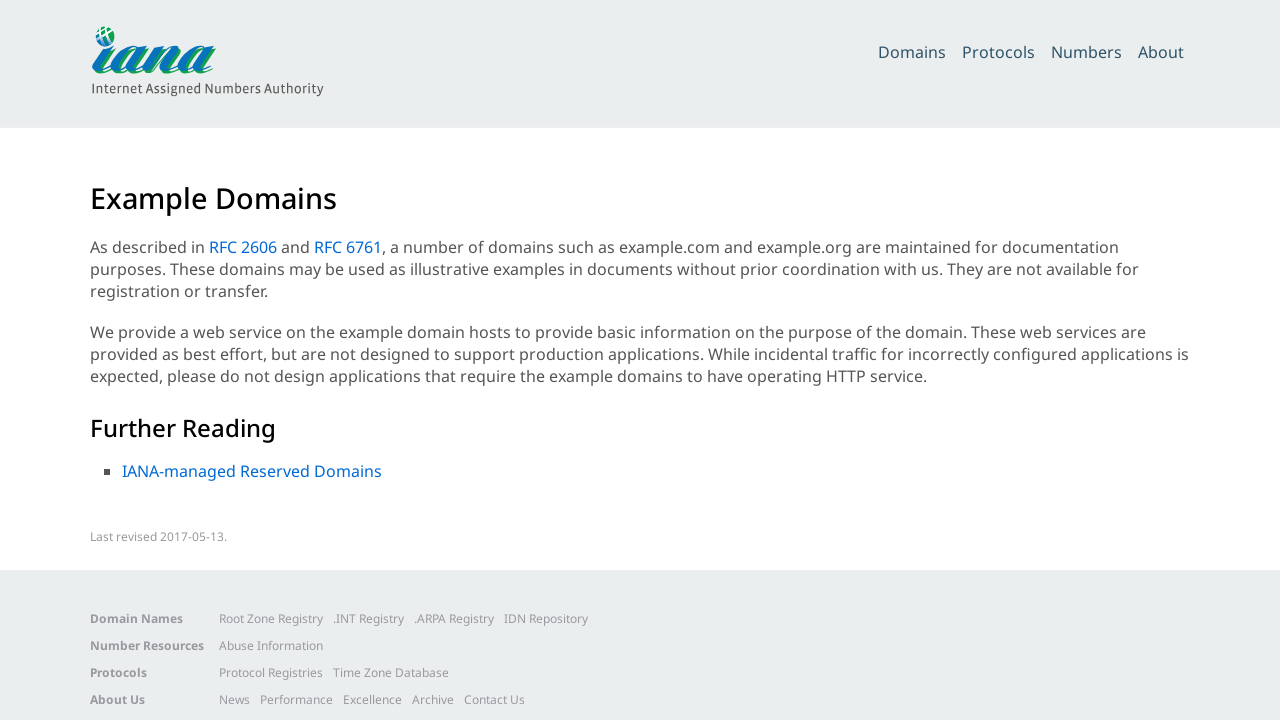

Retrieved body text content
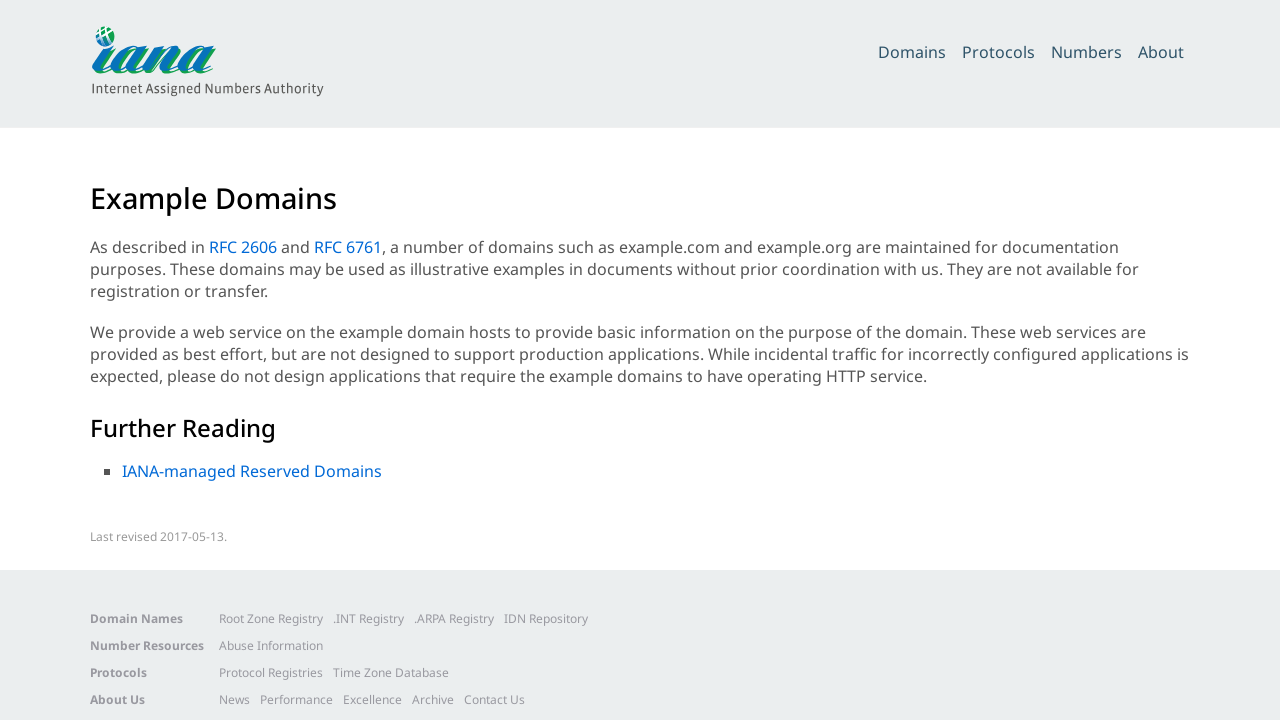

Verified body text contains RFC 2606 reference
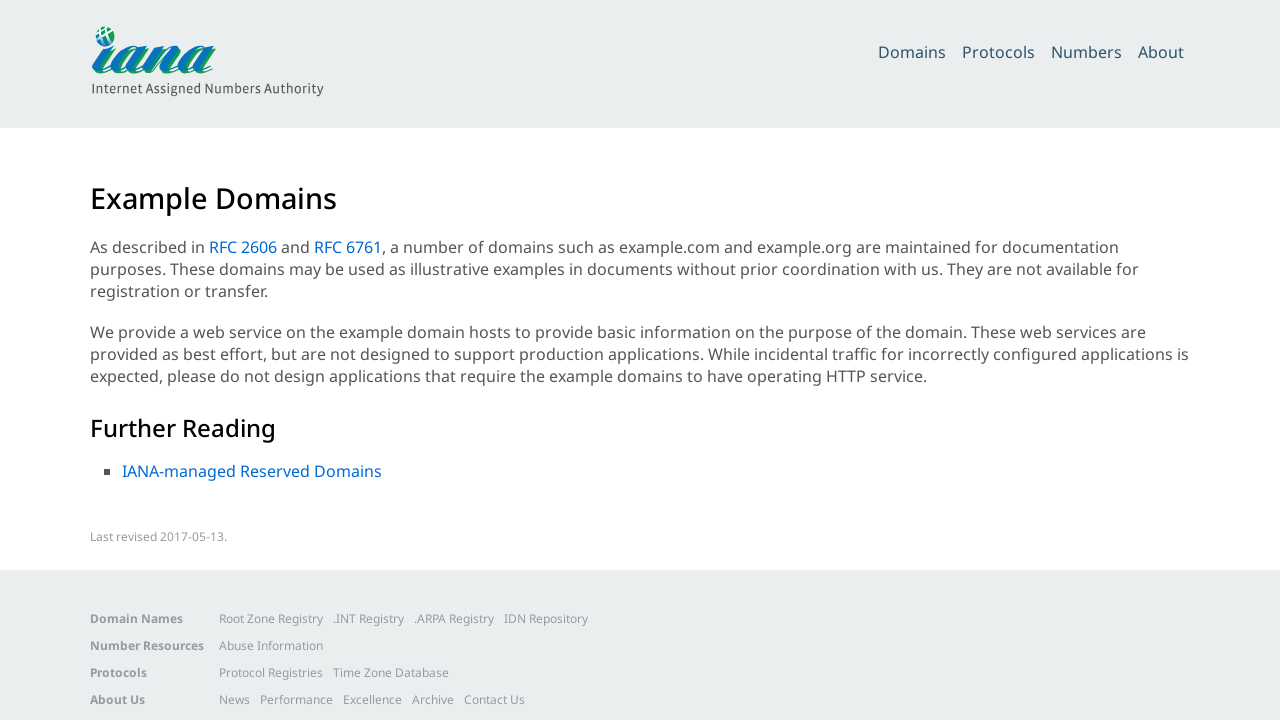

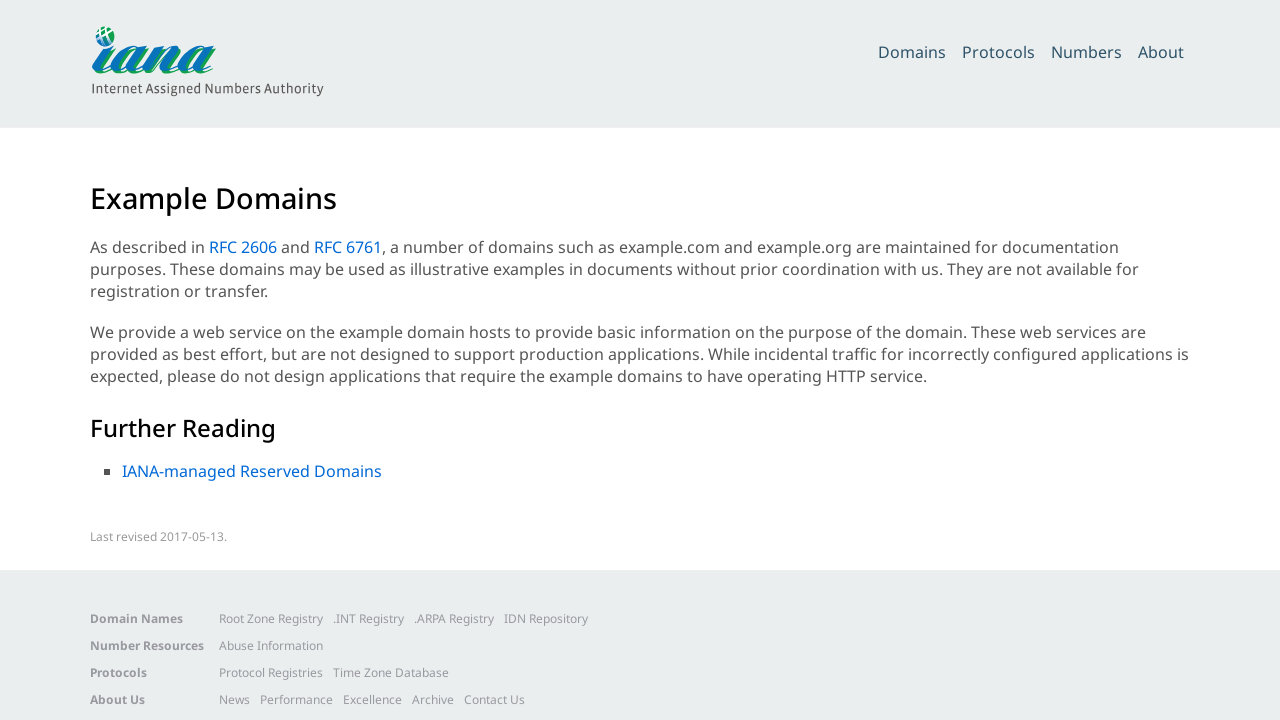